Tests clicking a link and verifying navigation to a new page with updated URL and heading

Starting URL: https://kristinek.github.io/site/examples/actions

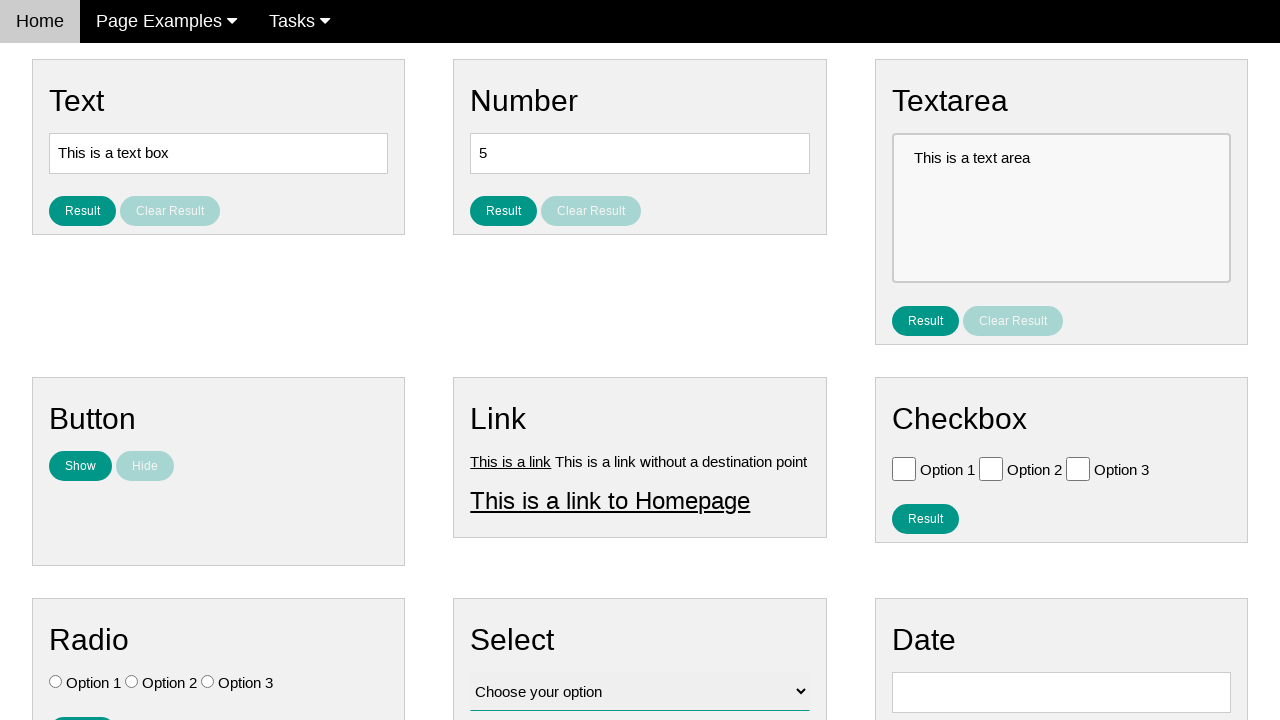

Clicked link1 element at (511, 461) on #link1
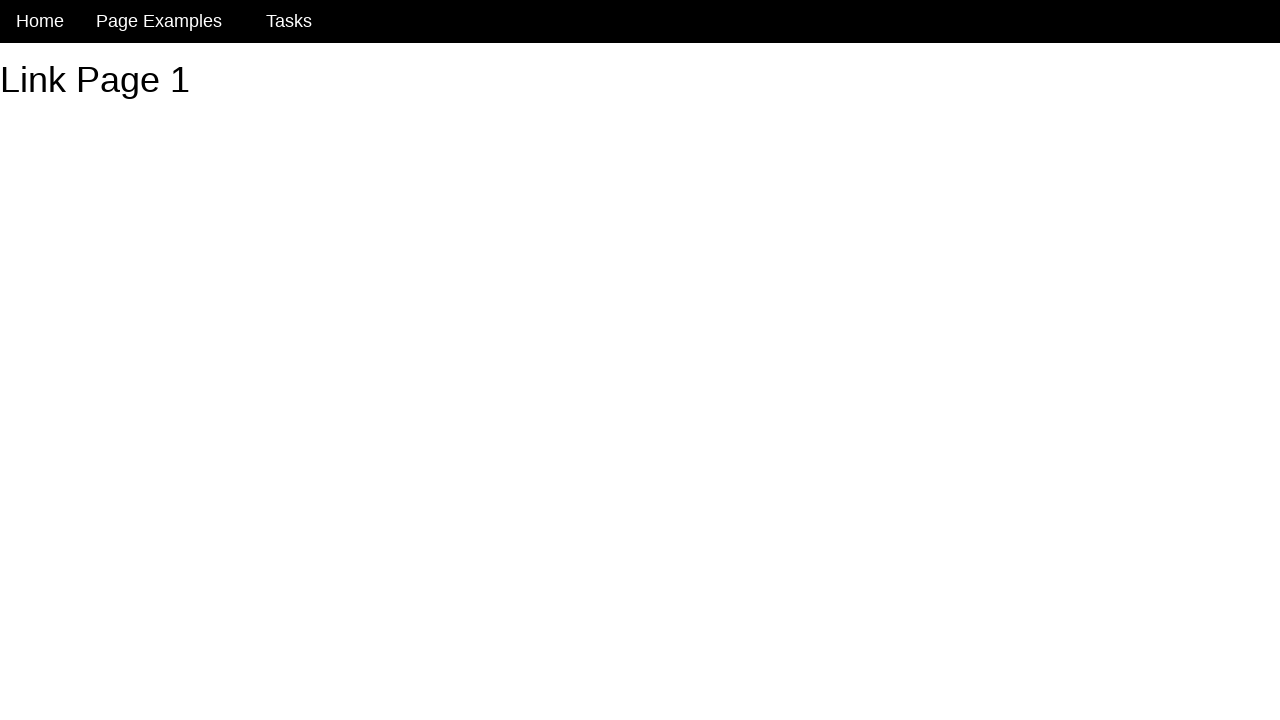

Heading element loaded after navigation
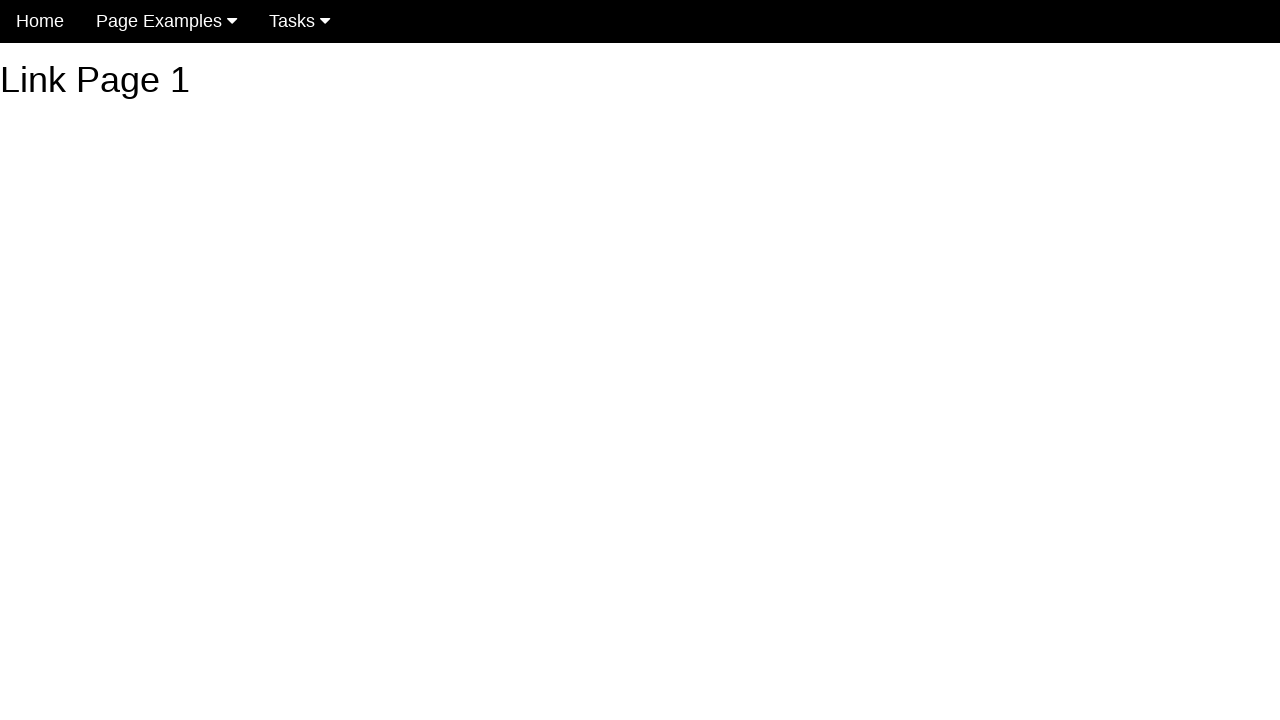

Verified URL is https://kristinek.github.io/site/examples/link1
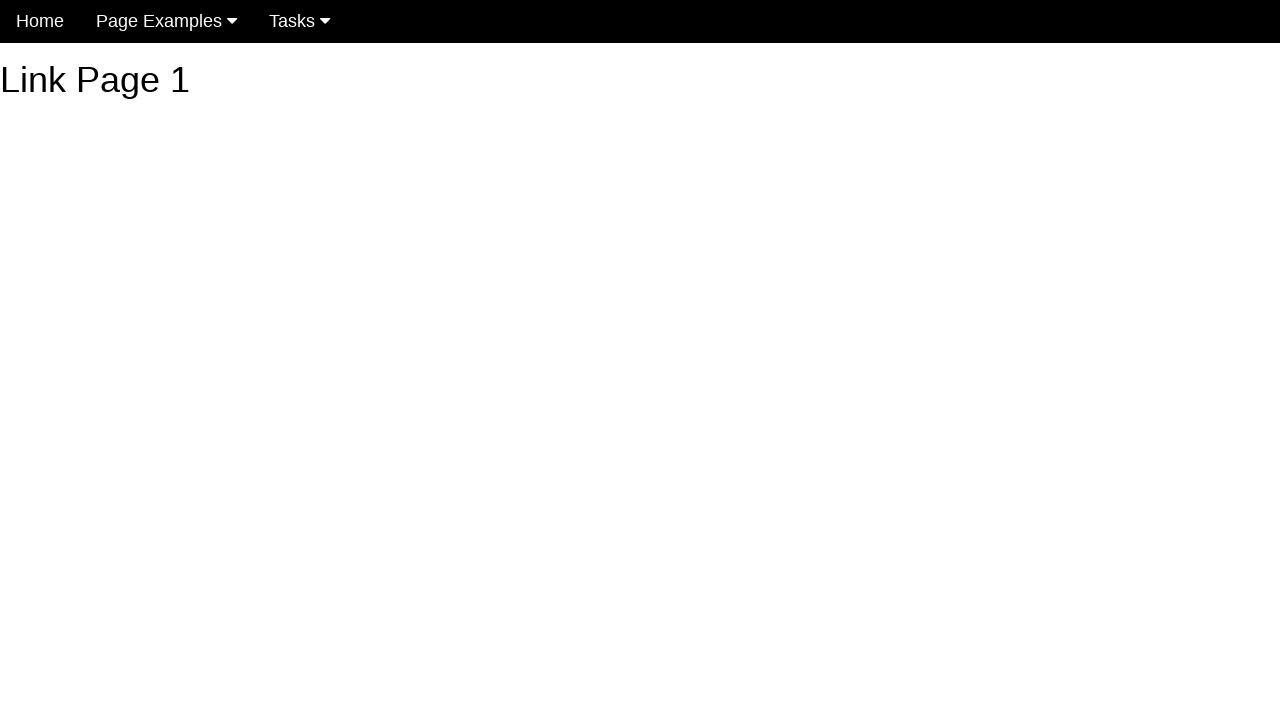

Verified heading text is 'Link Page 1'
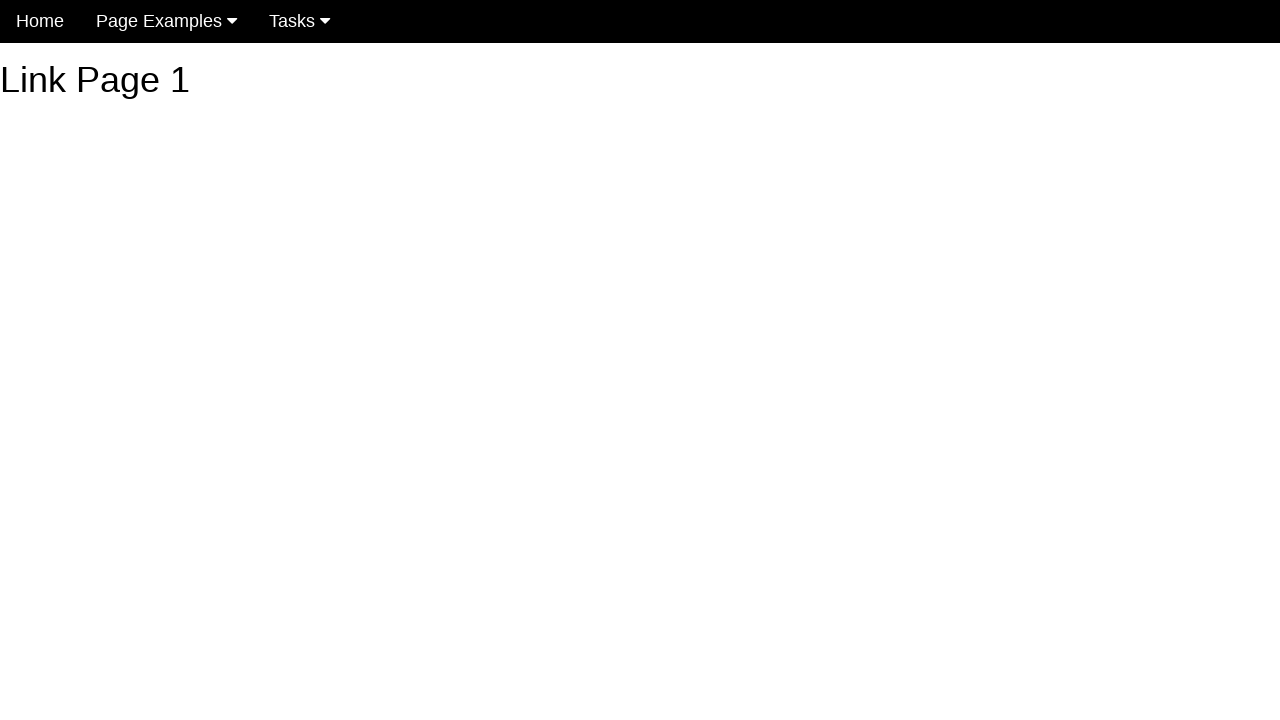

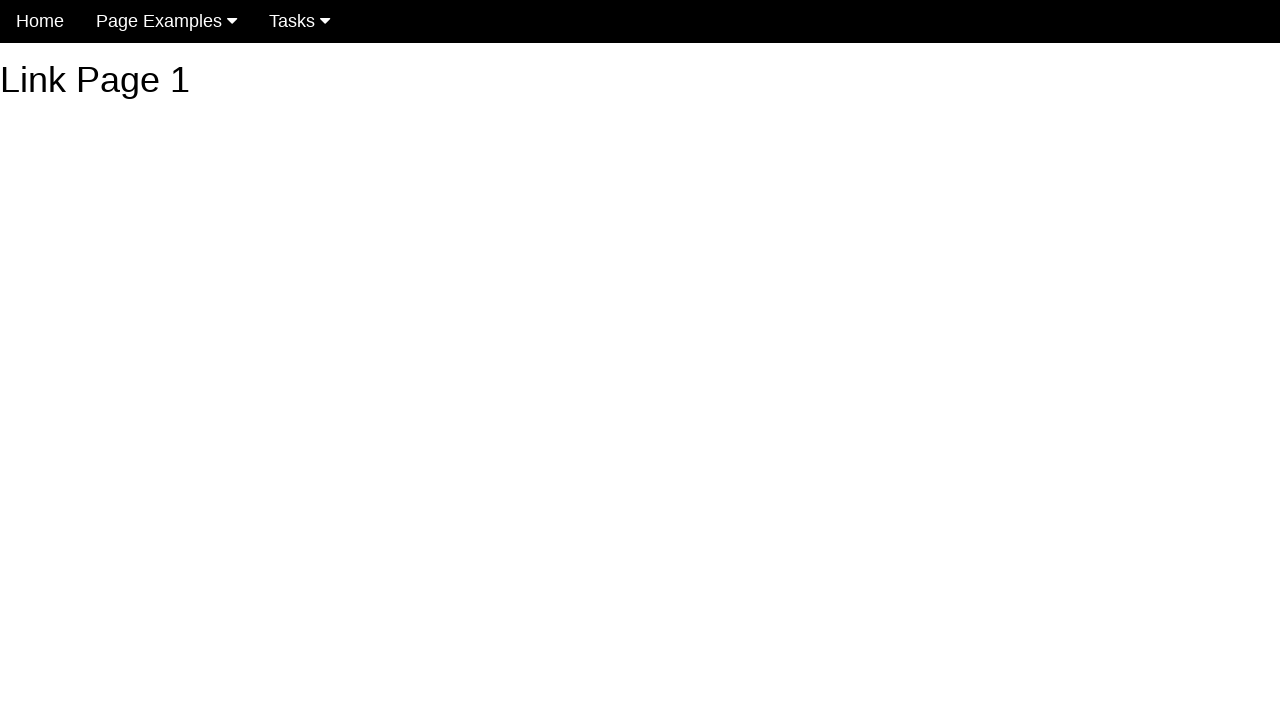